Tests the Python.org website search functionality by entering a search query and submitting it to view search results

Starting URL: https://www.python.org/

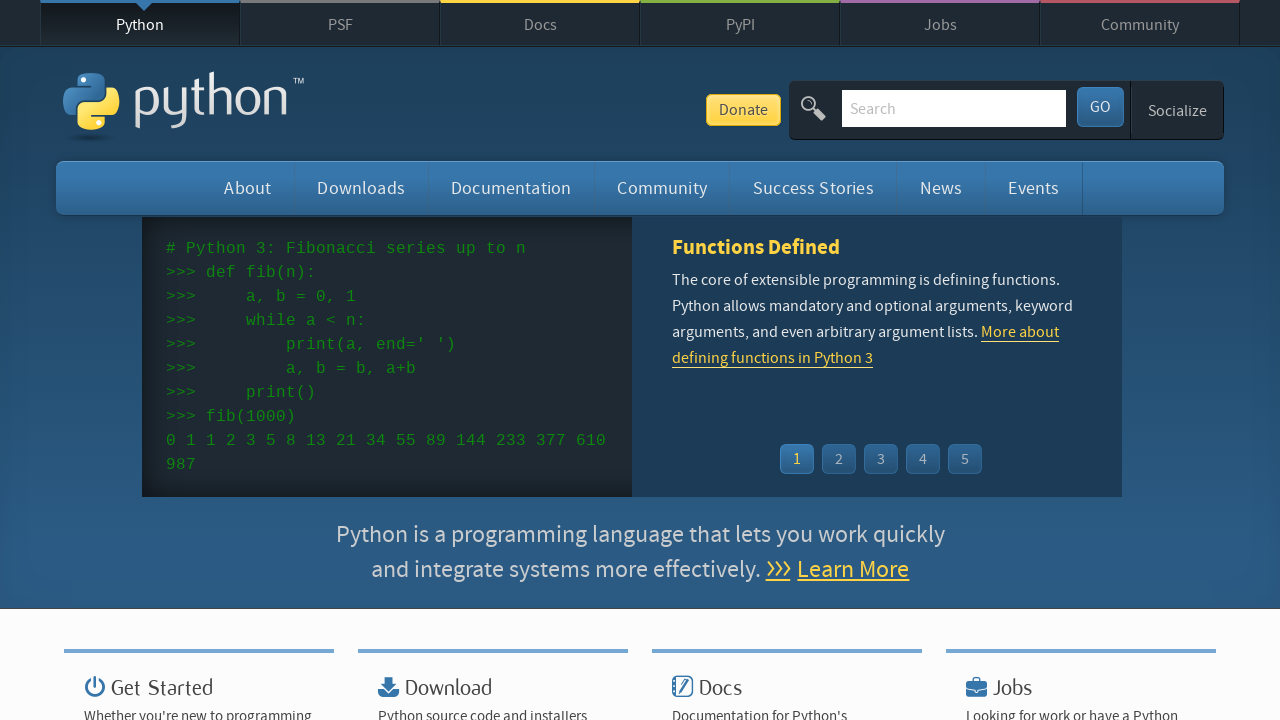

Filled search field with 'pycon' on #id-search-field
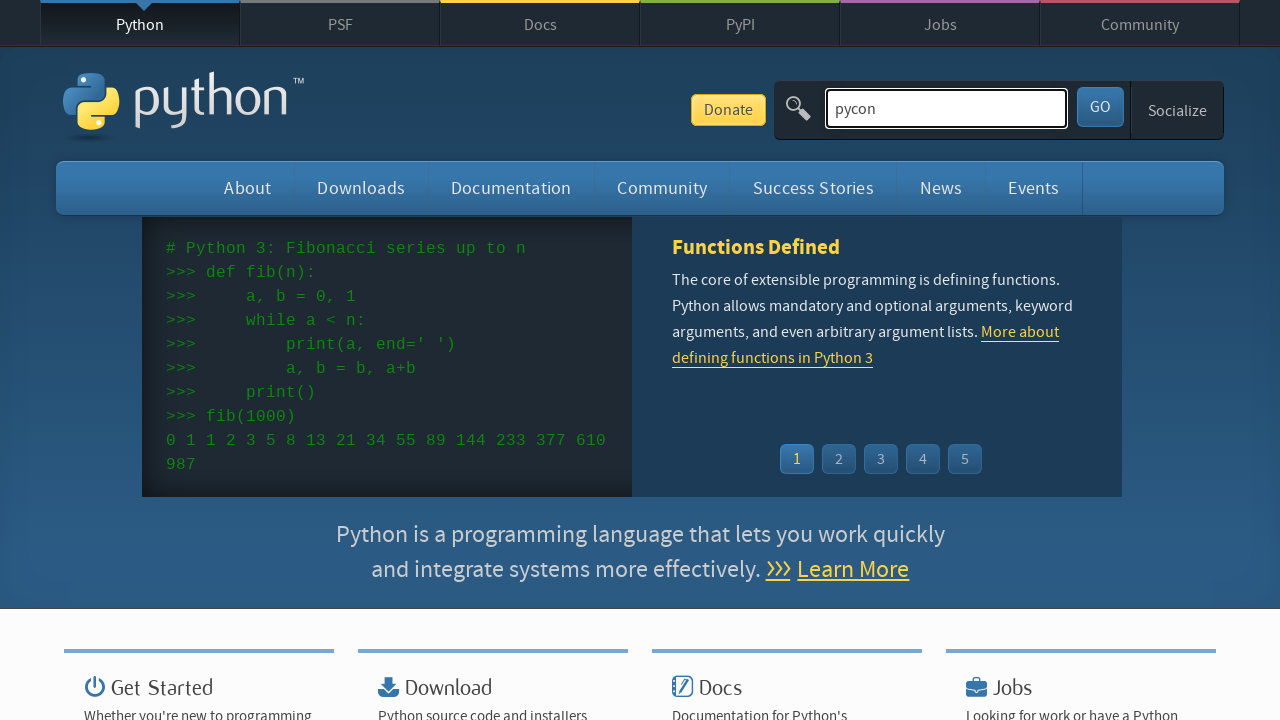

Pressed Enter to submit search query on #id-search-field
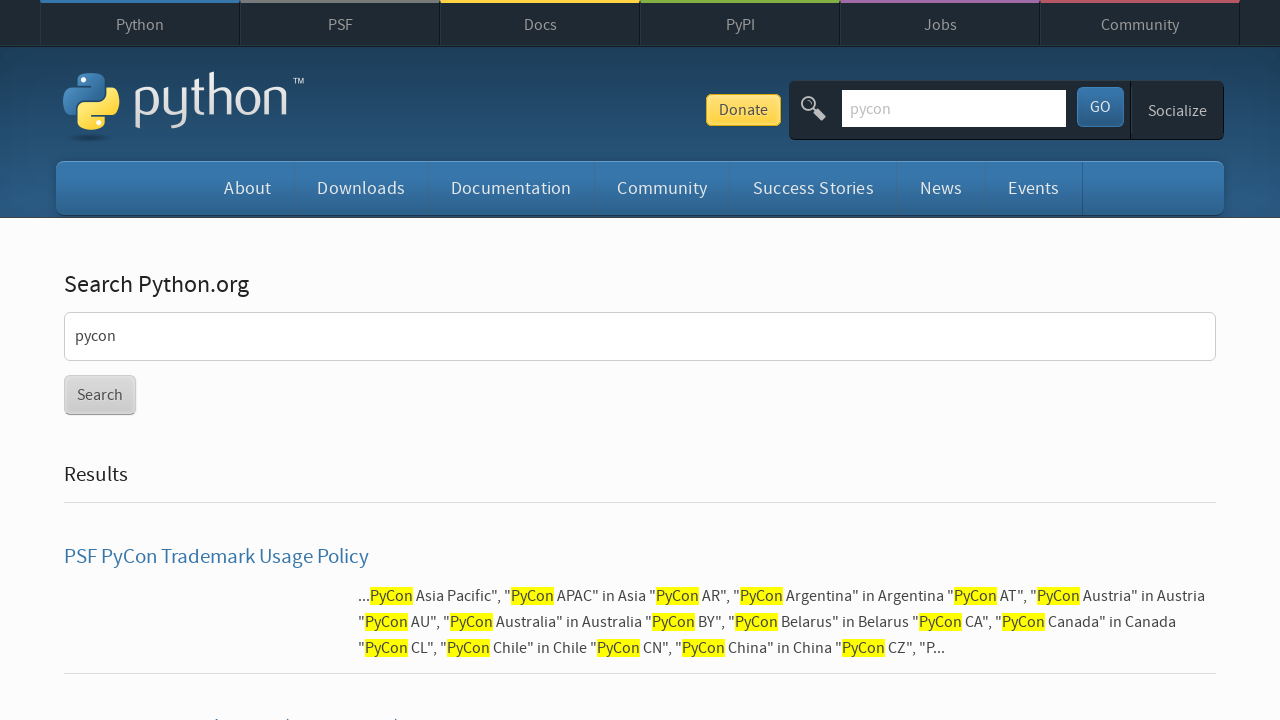

Search results loaded and are visible
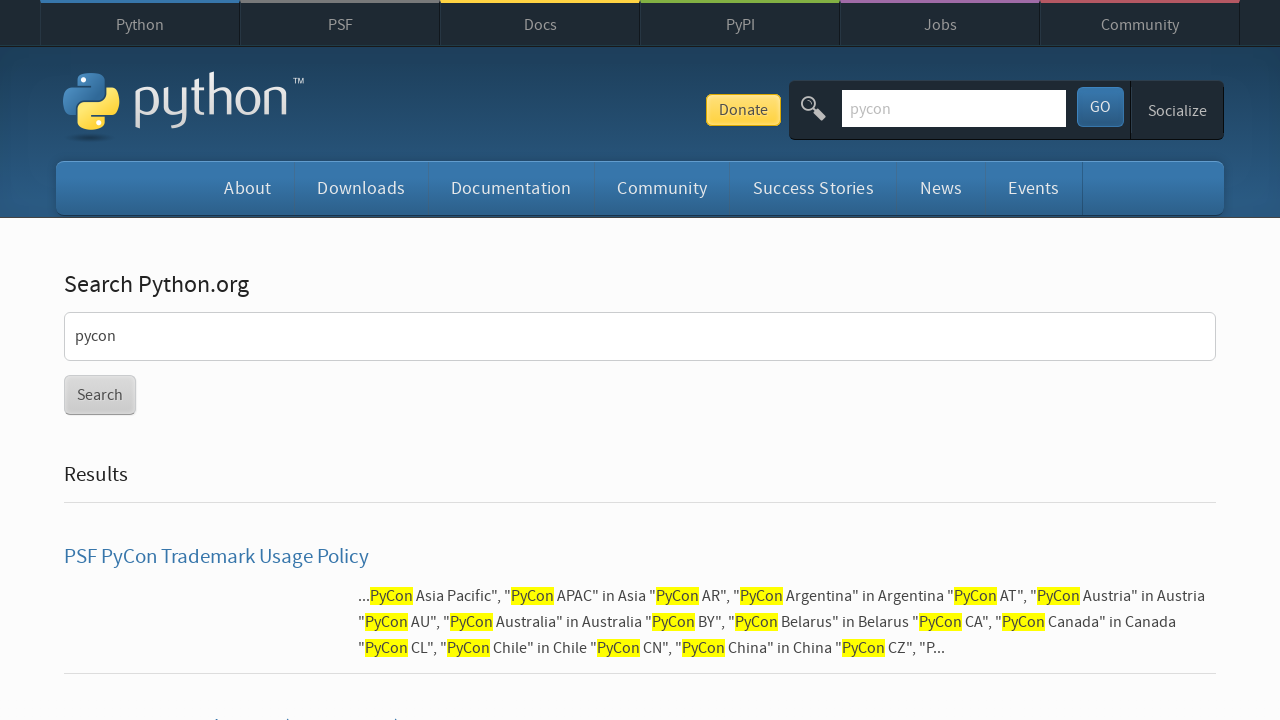

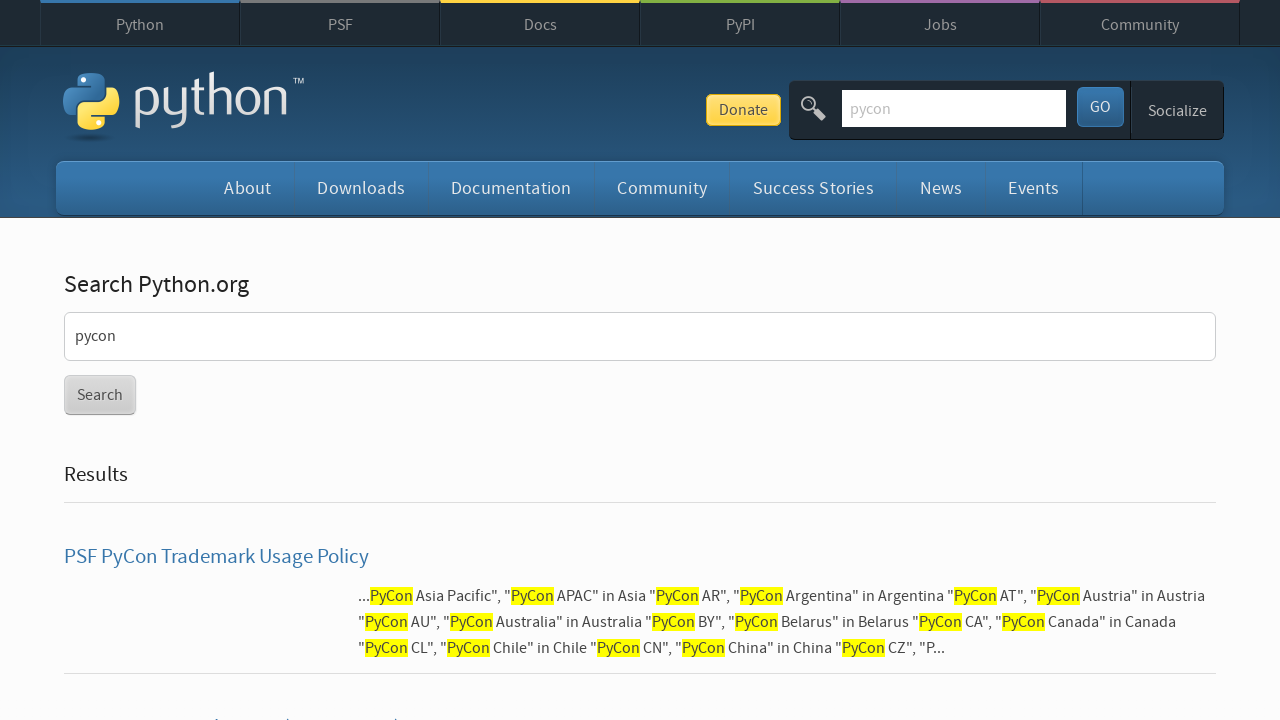